Tests form interactions on a practice page including selecting a radio button, selecting multiple options from a multi-select dropdown, and selecting an option from a single-select dropdown

Starting URL: https://www.letskodeit.com/practice

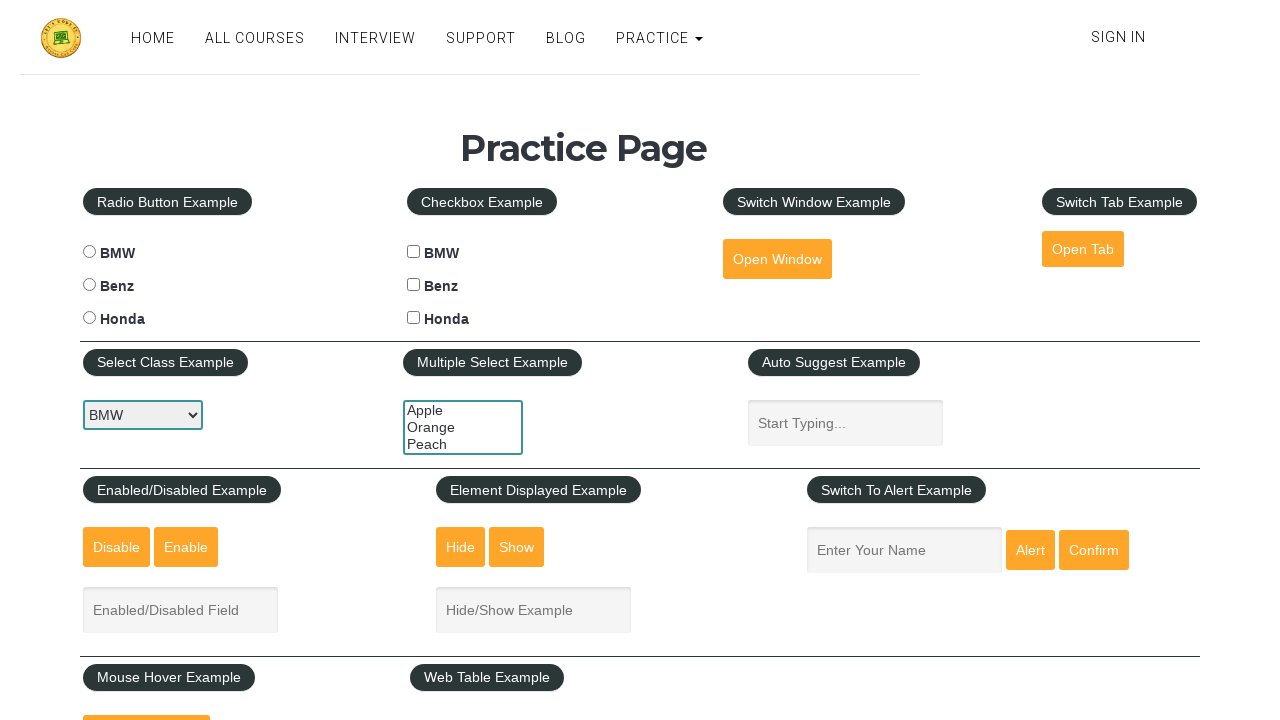

Clicked BMW radio button at (89, 252) on input[value='bmw']
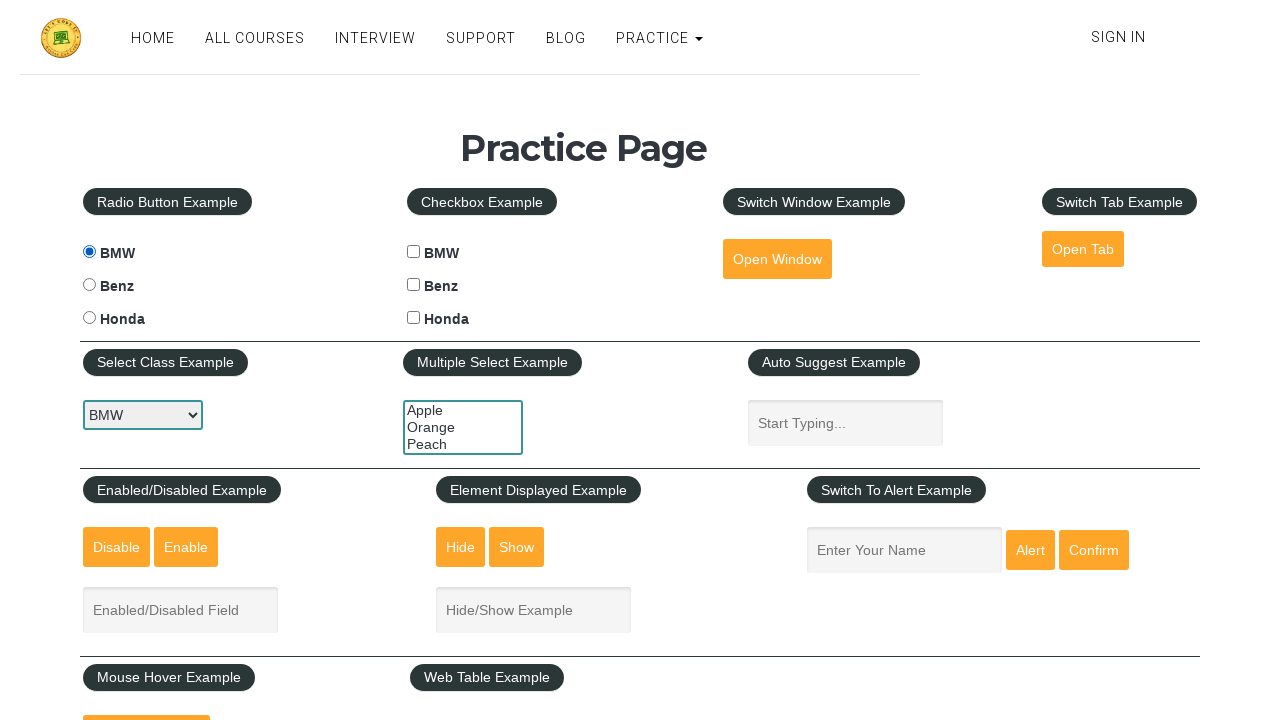

Selected Apple and Orange from multi-select dropdown on #multiple-select-example
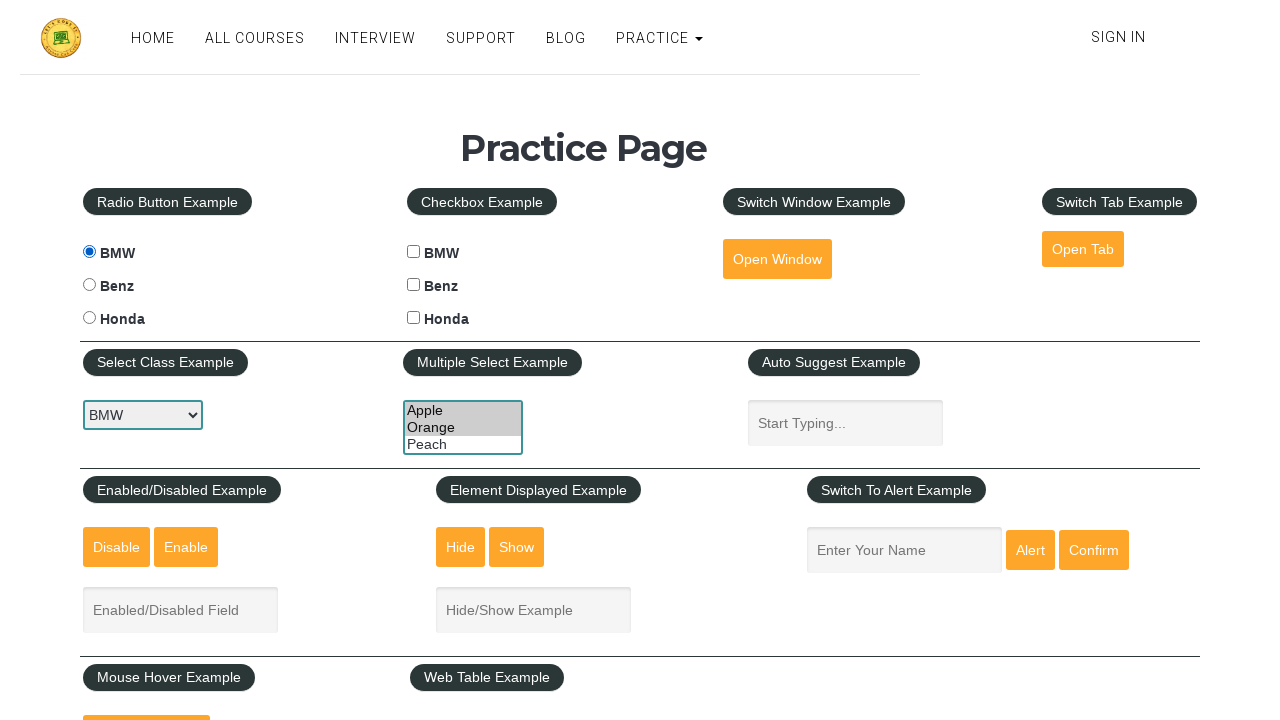

Selected Benz from car dropdown on #carselect
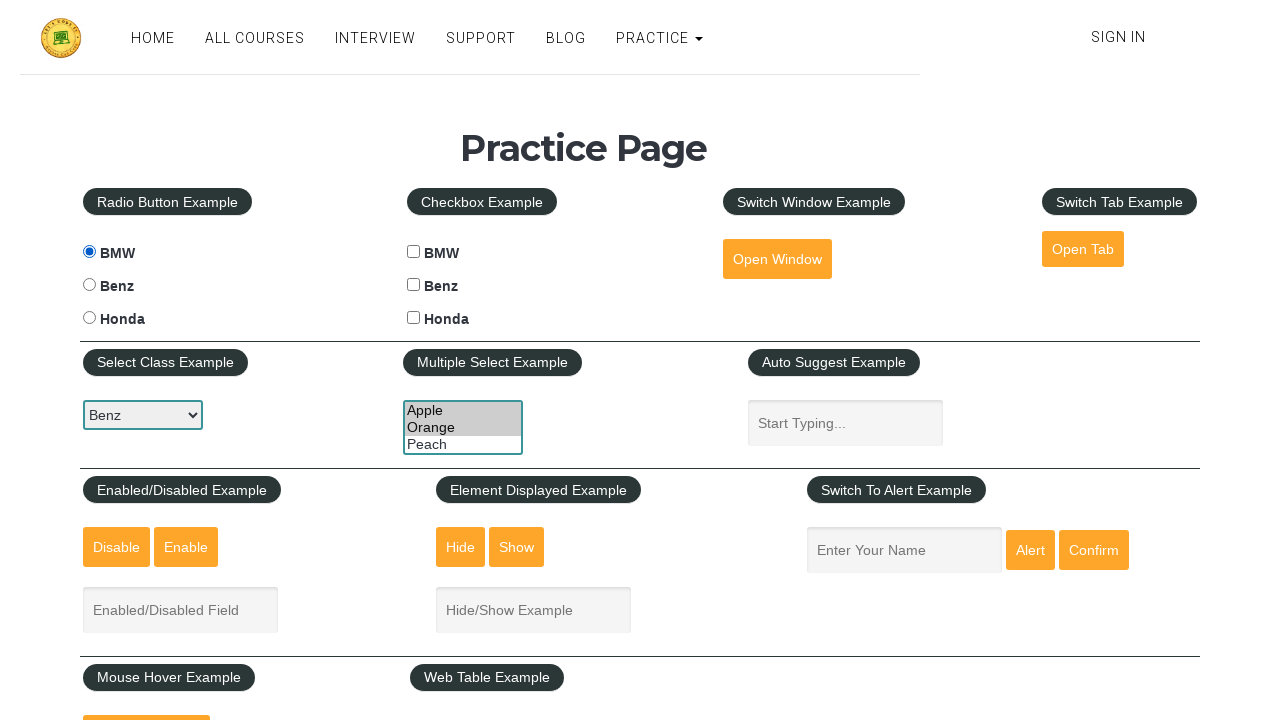

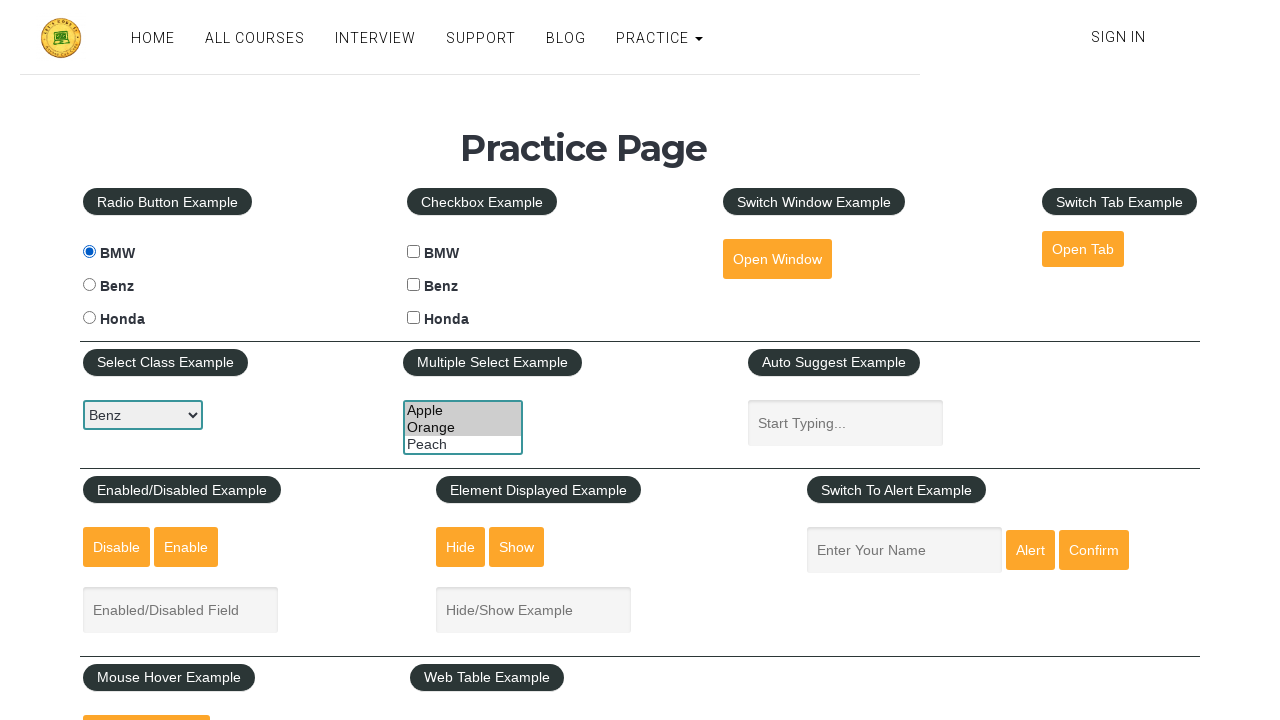